Tests that new todo items are appended to the bottom of the list and the item count is displayed correctly.

Starting URL: https://demo.playwright.dev/todomvc

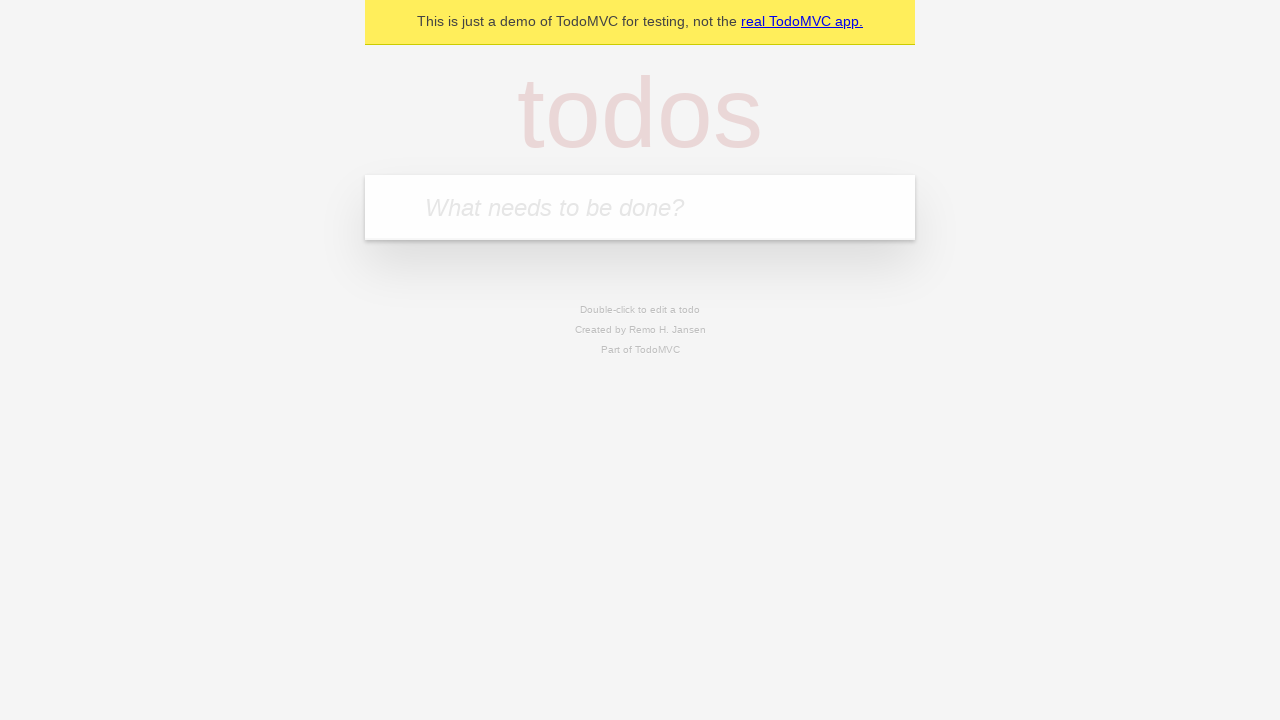

Located the todo input field
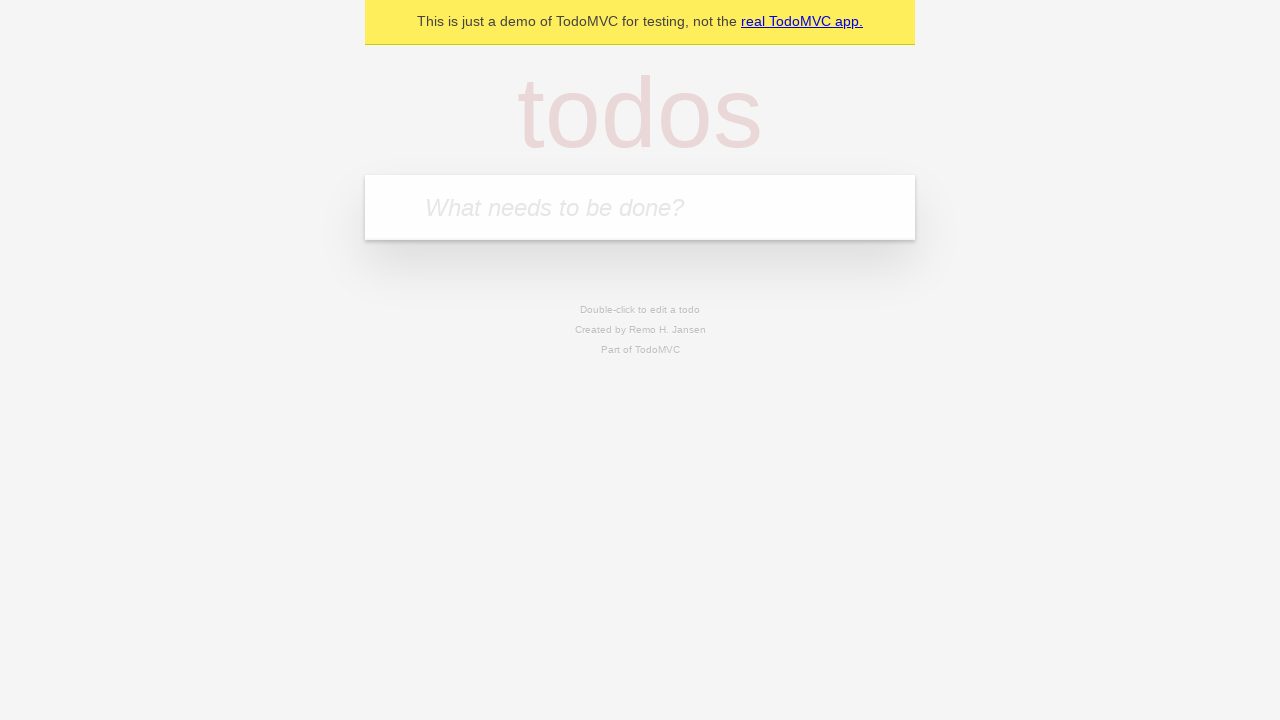

Filled todo input with 'buy some cheese' on internal:attr=[placeholder="What needs to be done?"i]
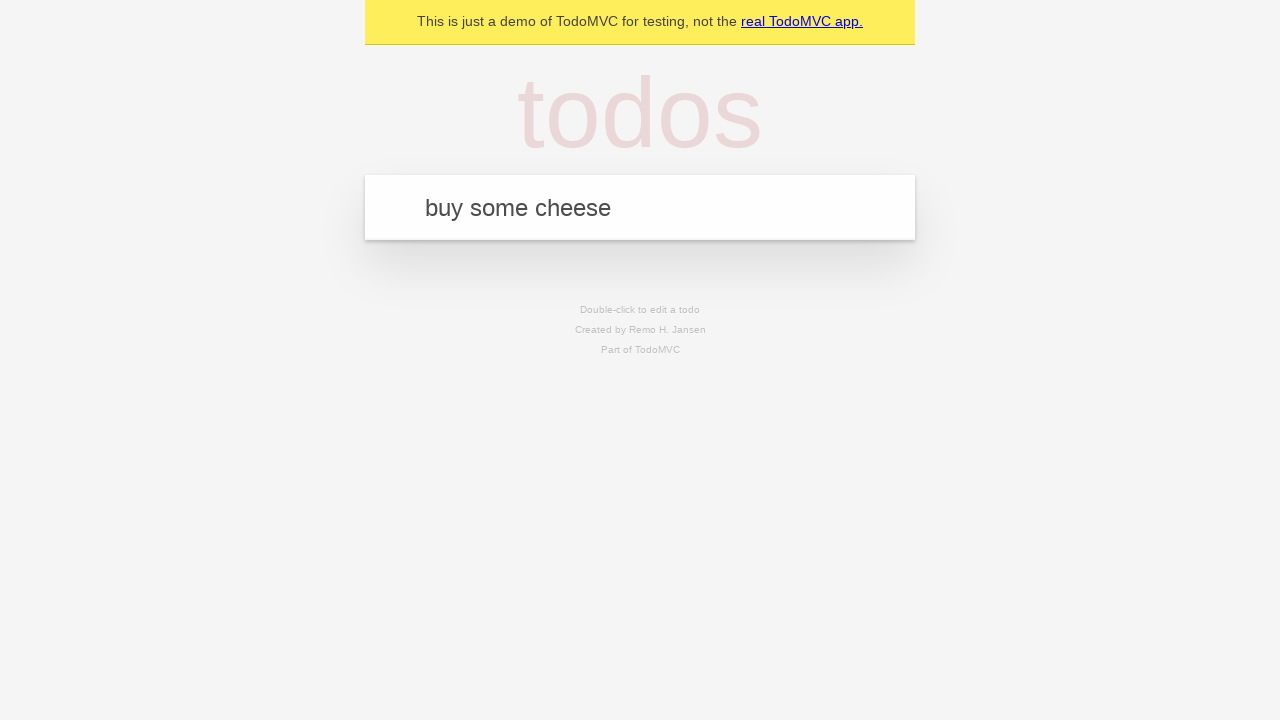

Pressed Enter to add first todo item on internal:attr=[placeholder="What needs to be done?"i]
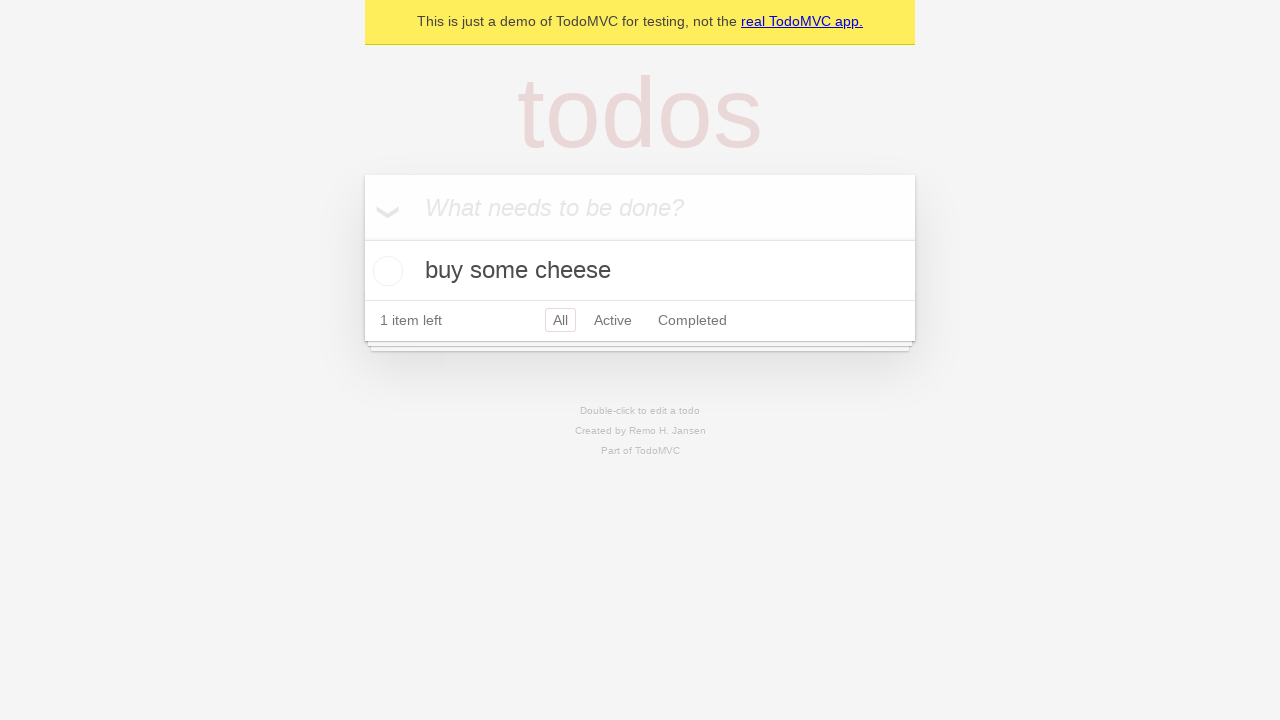

Filled todo input with 'feed the cat' on internal:attr=[placeholder="What needs to be done?"i]
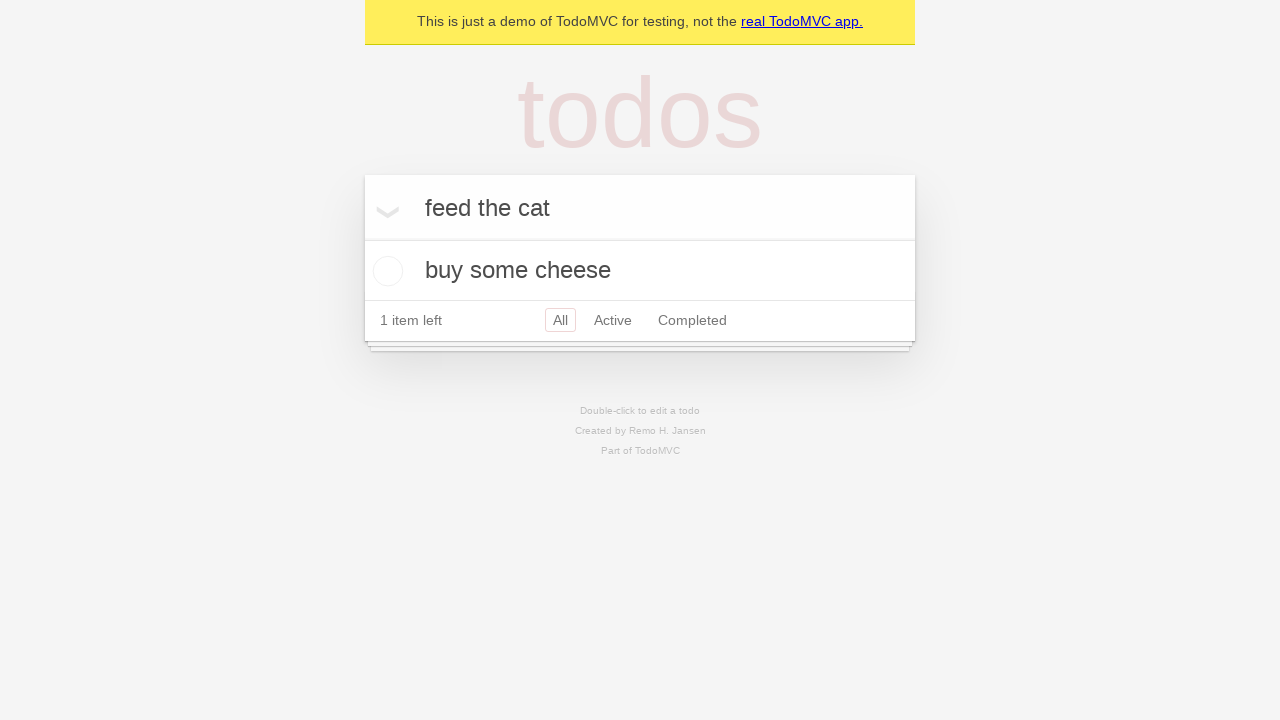

Pressed Enter to add second todo item on internal:attr=[placeholder="What needs to be done?"i]
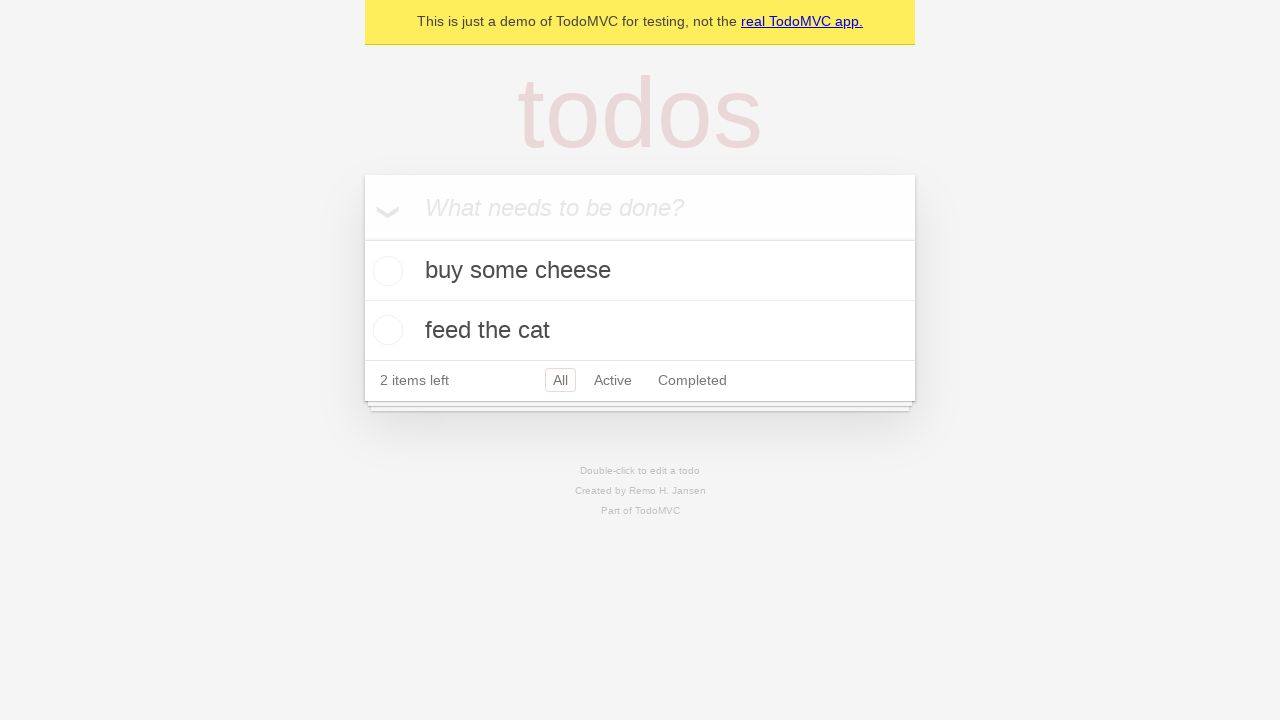

Filled todo input with 'book a doctors appointment' on internal:attr=[placeholder="What needs to be done?"i]
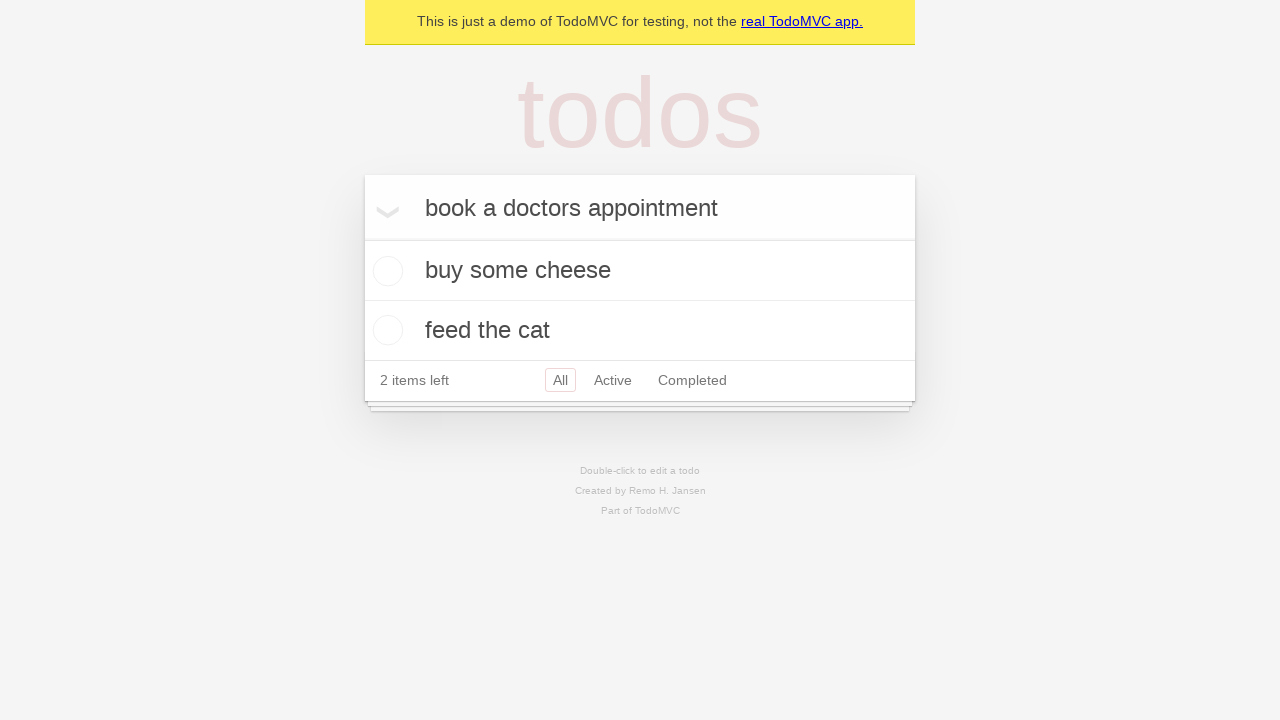

Pressed Enter to add third todo item on internal:attr=[placeholder="What needs to be done?"i]
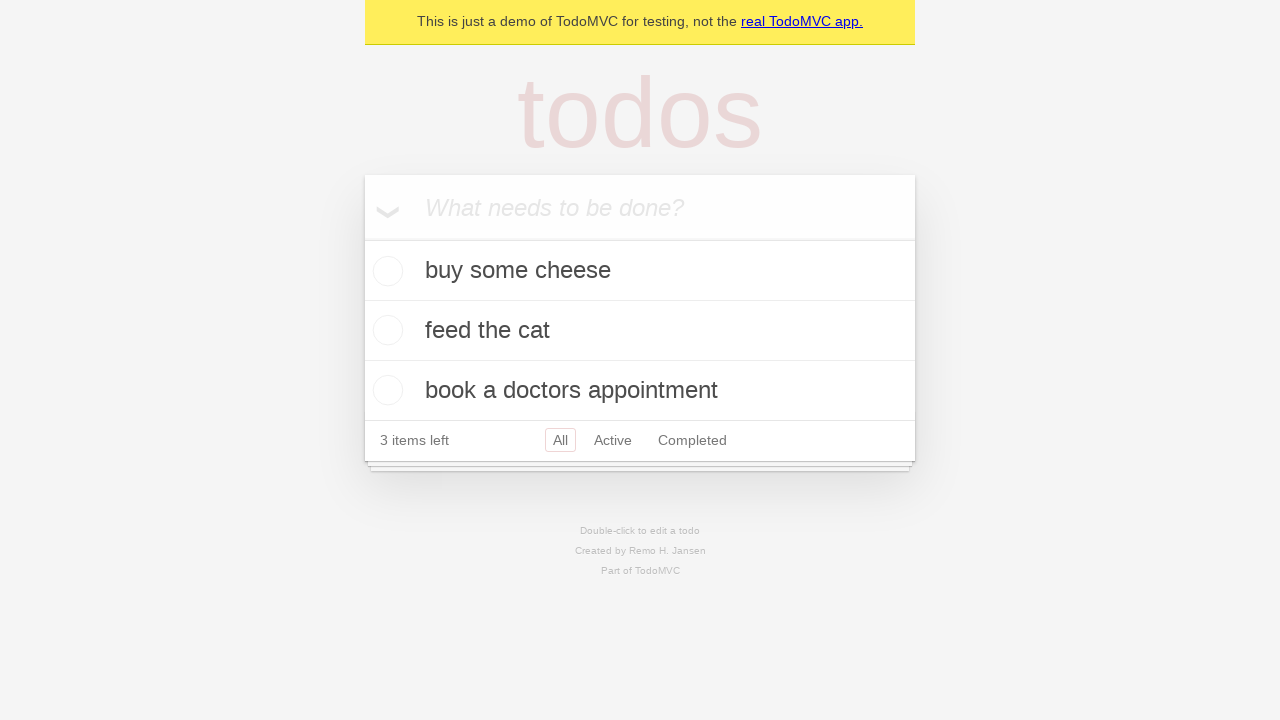

Verified all 3 items were added to the list
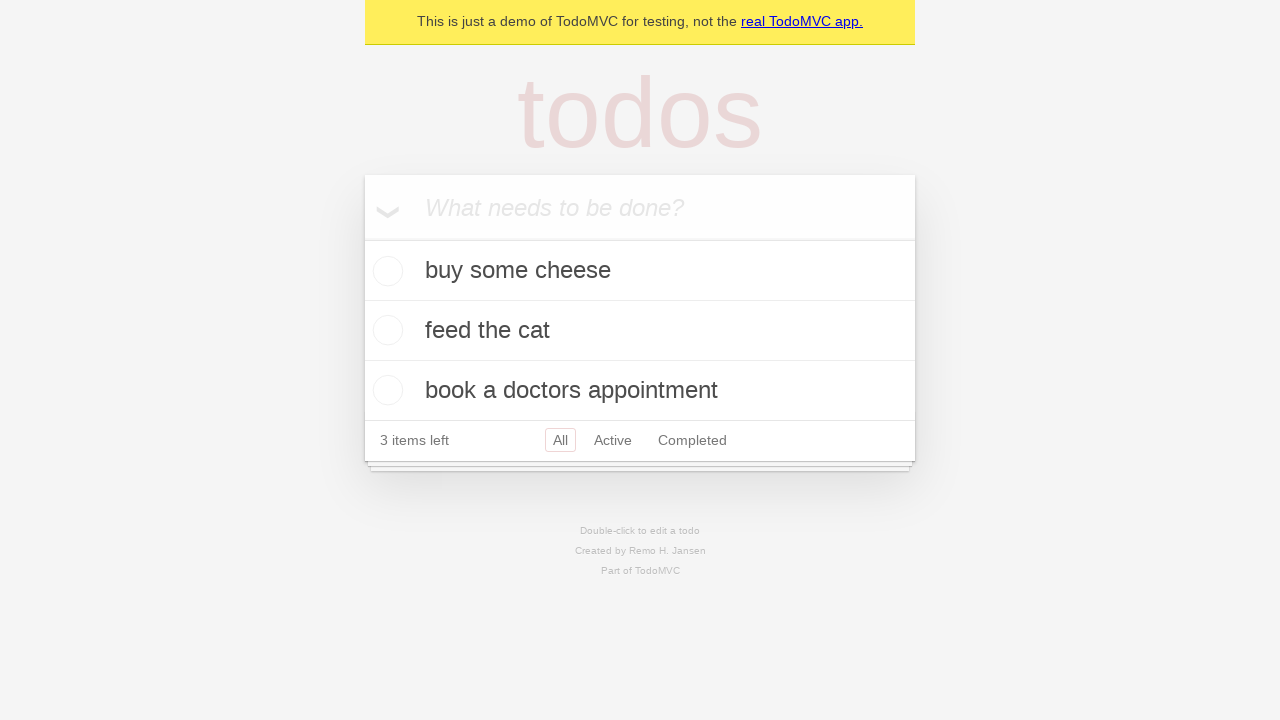

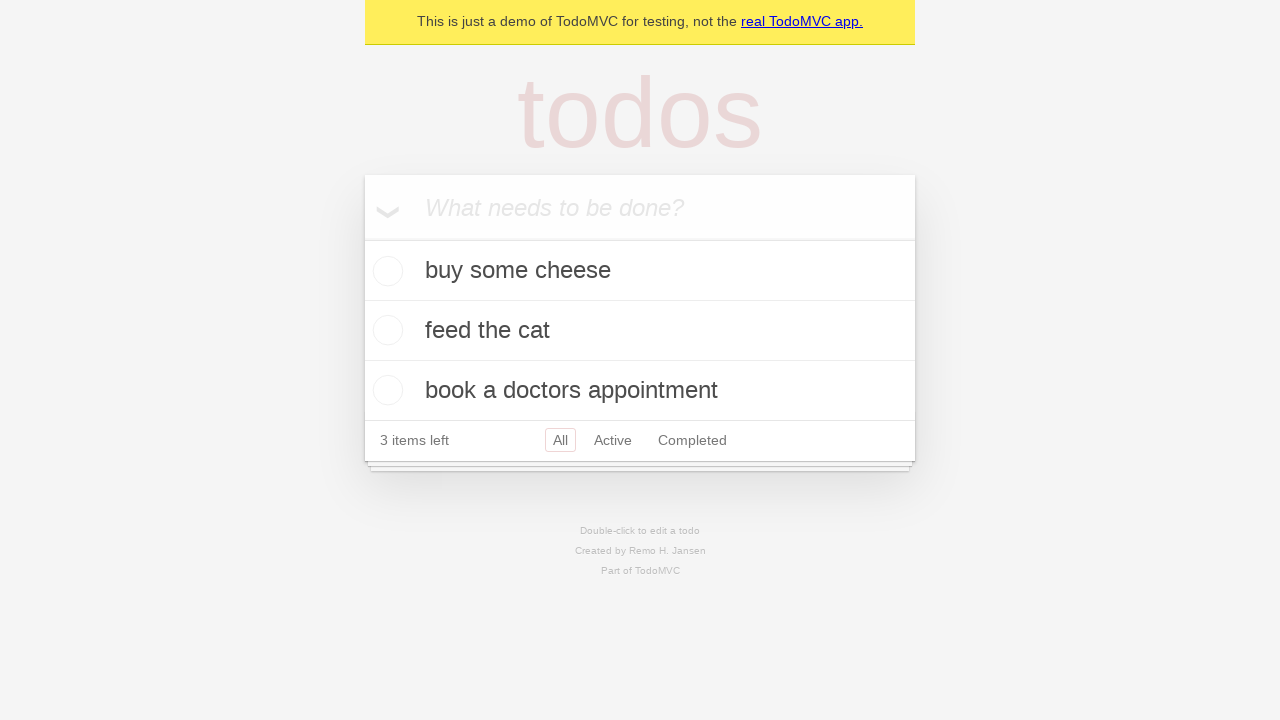